Tests window maximize functionality by setting viewport to large dimensions

Starting URL: https://devqa.io/

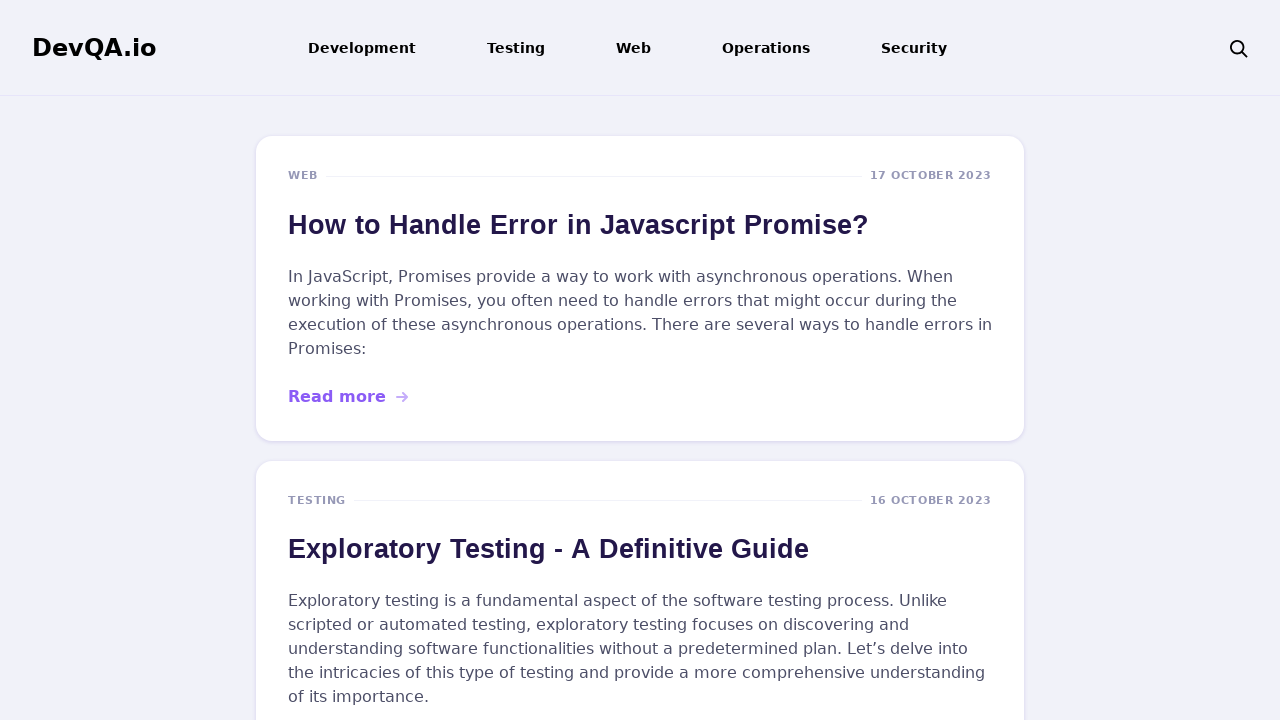

Set viewport to large dimensions (1920x1080) to simulate window maximize
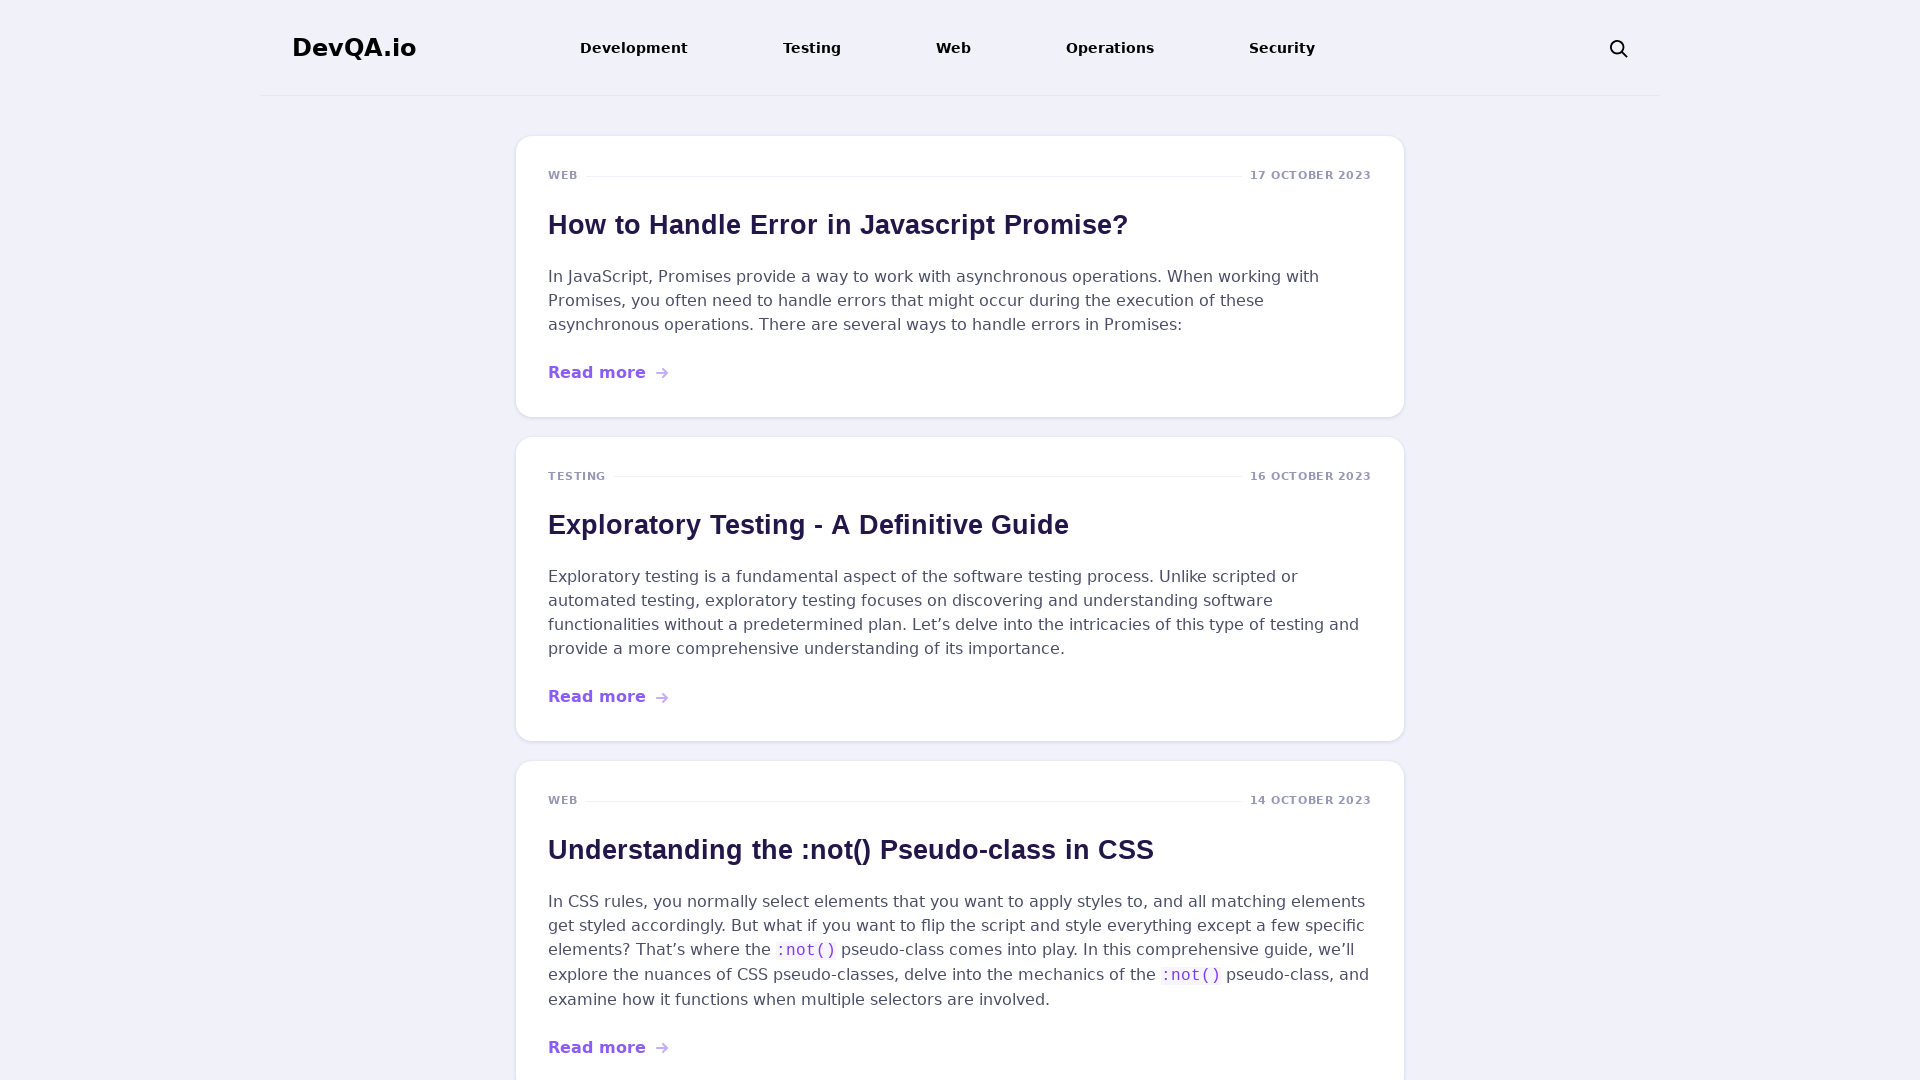

Page adjusted to maximized viewport size
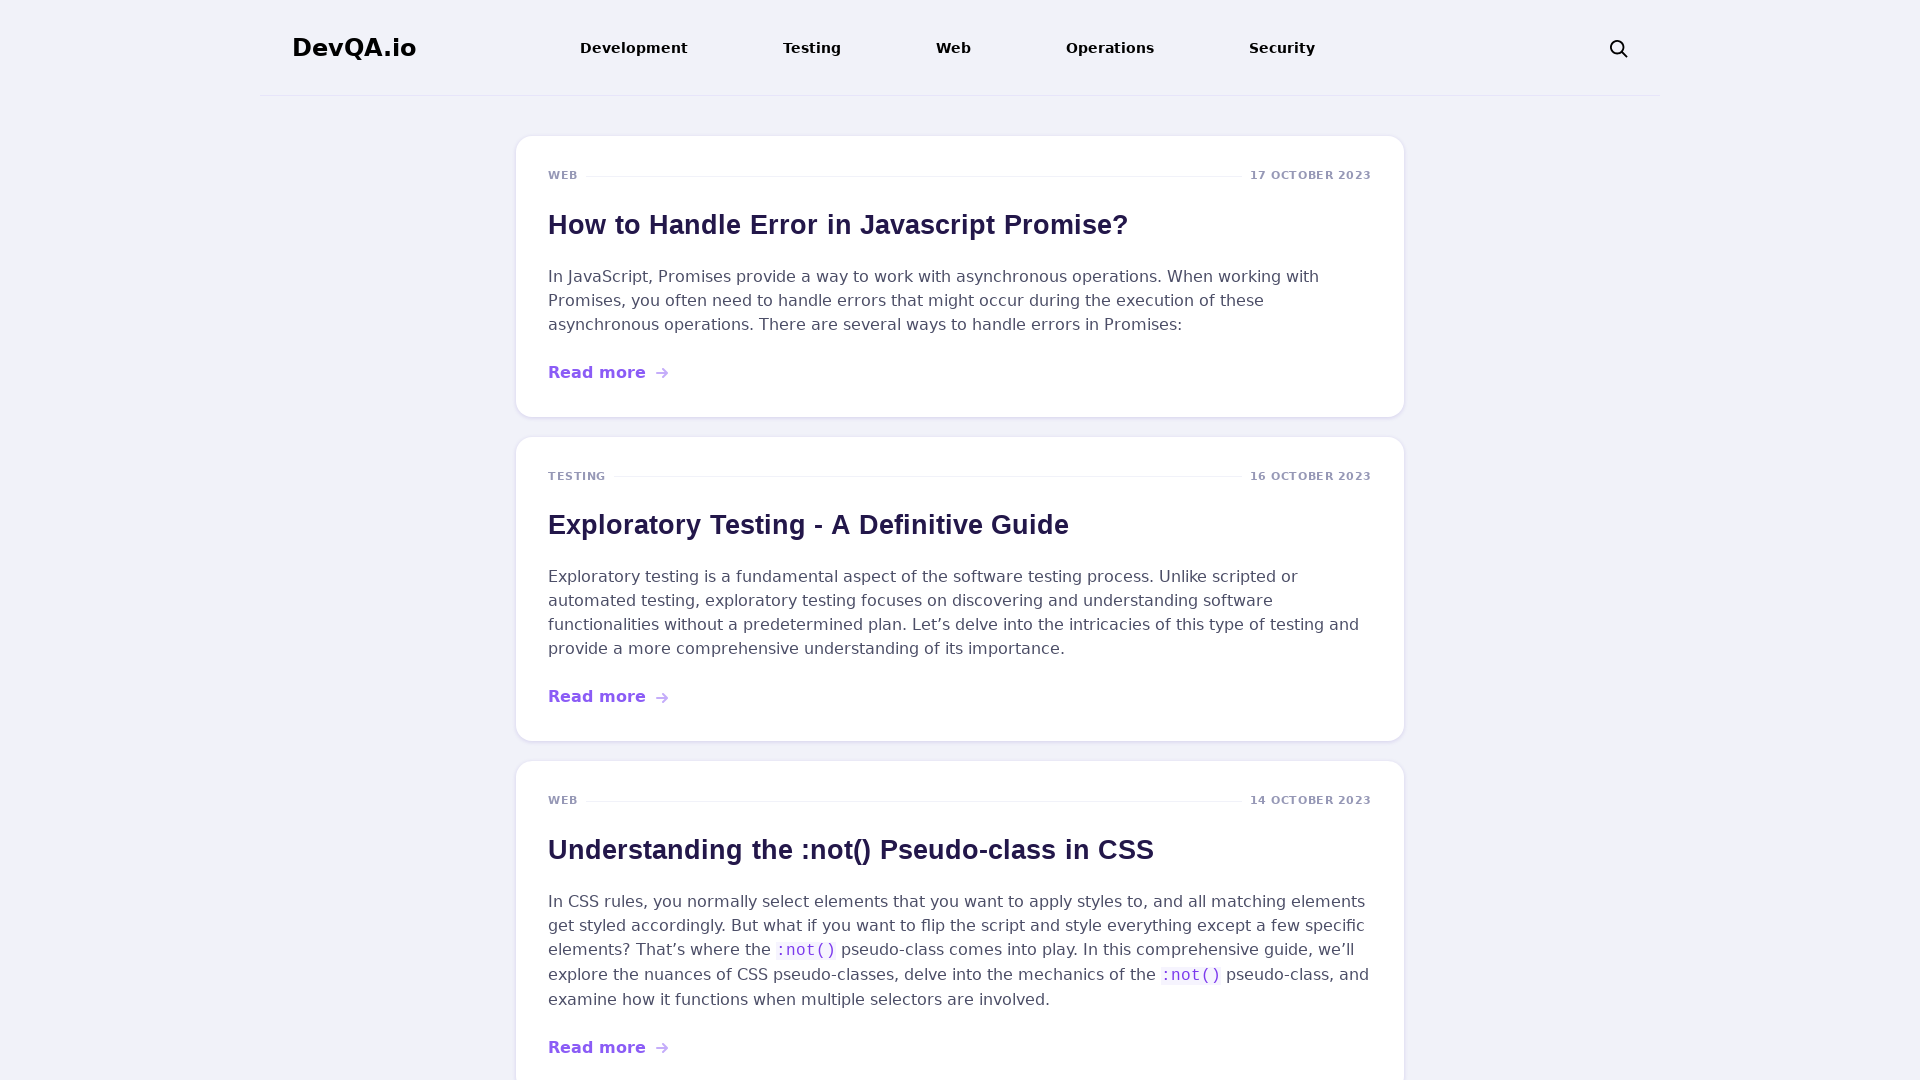

Set viewport to small dimensions (800x600) to simulate window minimize
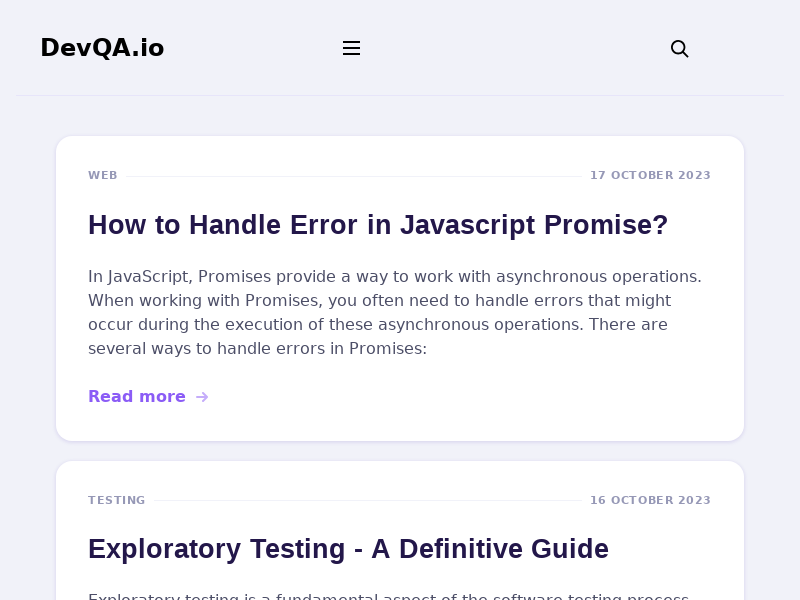

Page adjusted to minimized viewport size
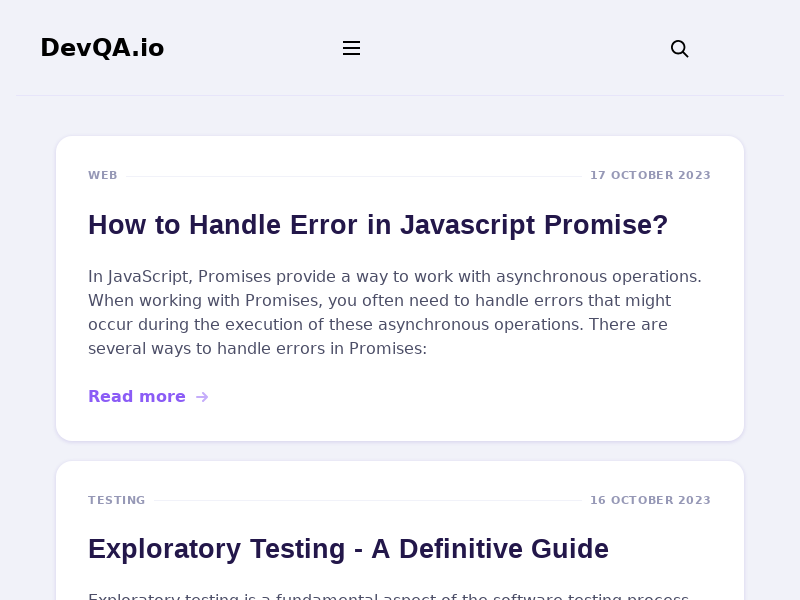

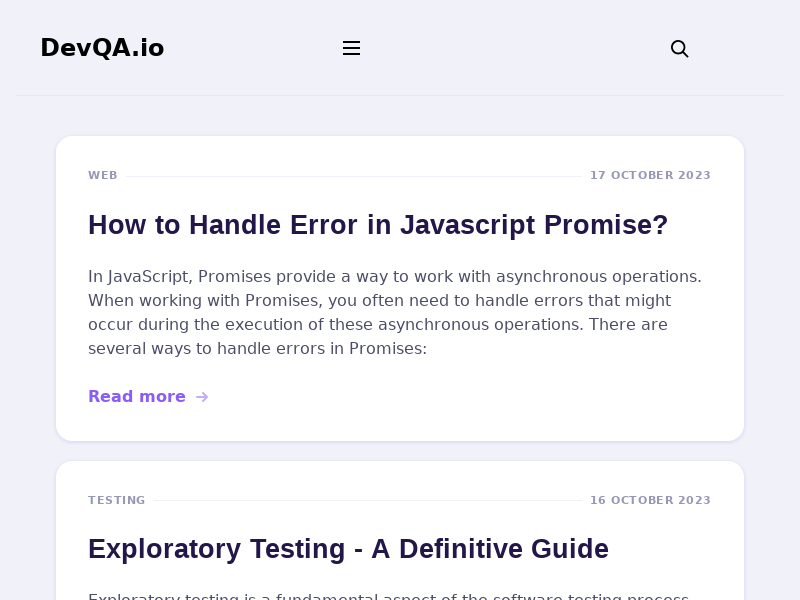